Navigates to AJIO fashion e-commerce website homepage

Starting URL: https://www.ajio.com/

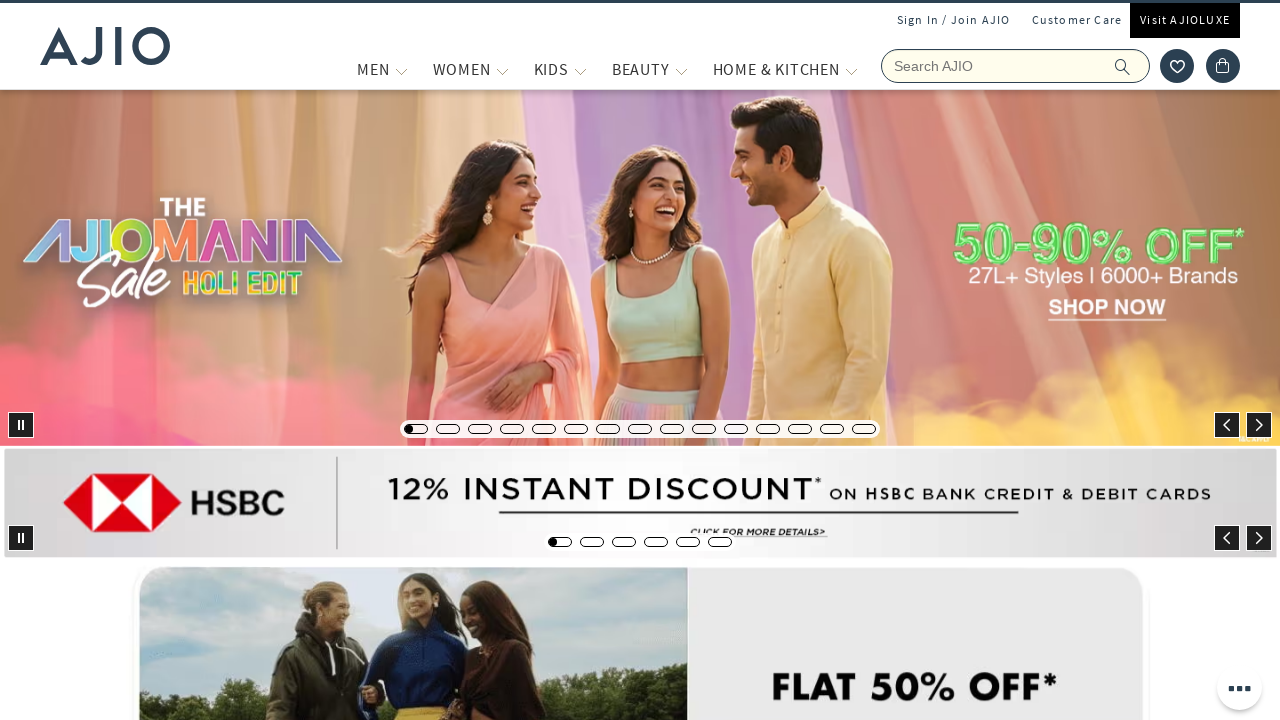

Waited for AJIO homepage to load (DOM content loaded)
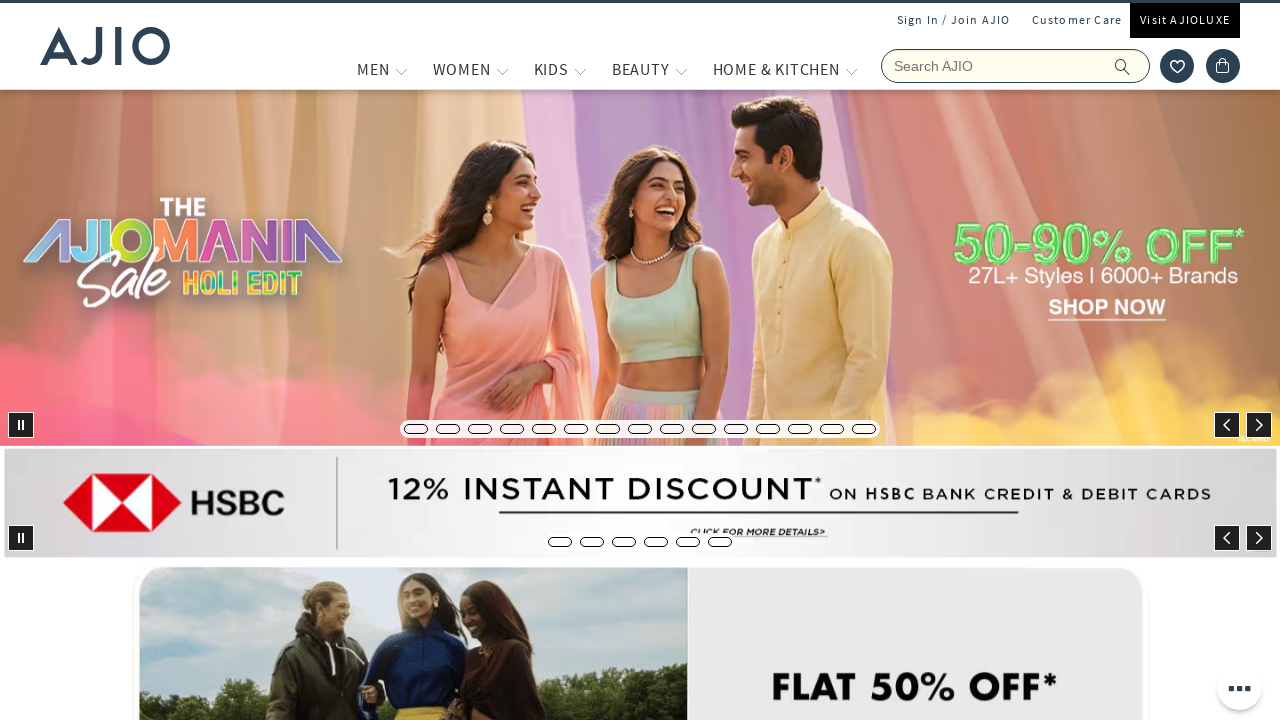

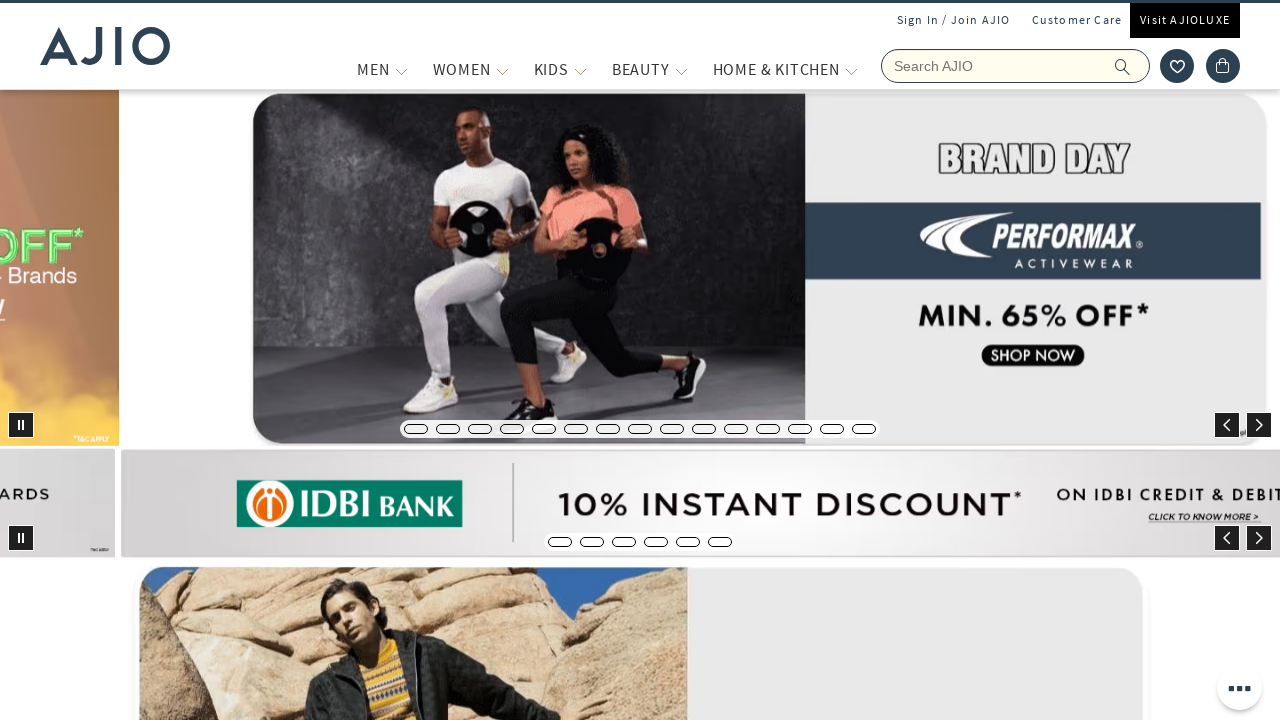